Tests TodoMVC with Dart by creating 3 todo items, marking one complete, and verifying 2 items remain

Starting URL: https://todomvc.com/

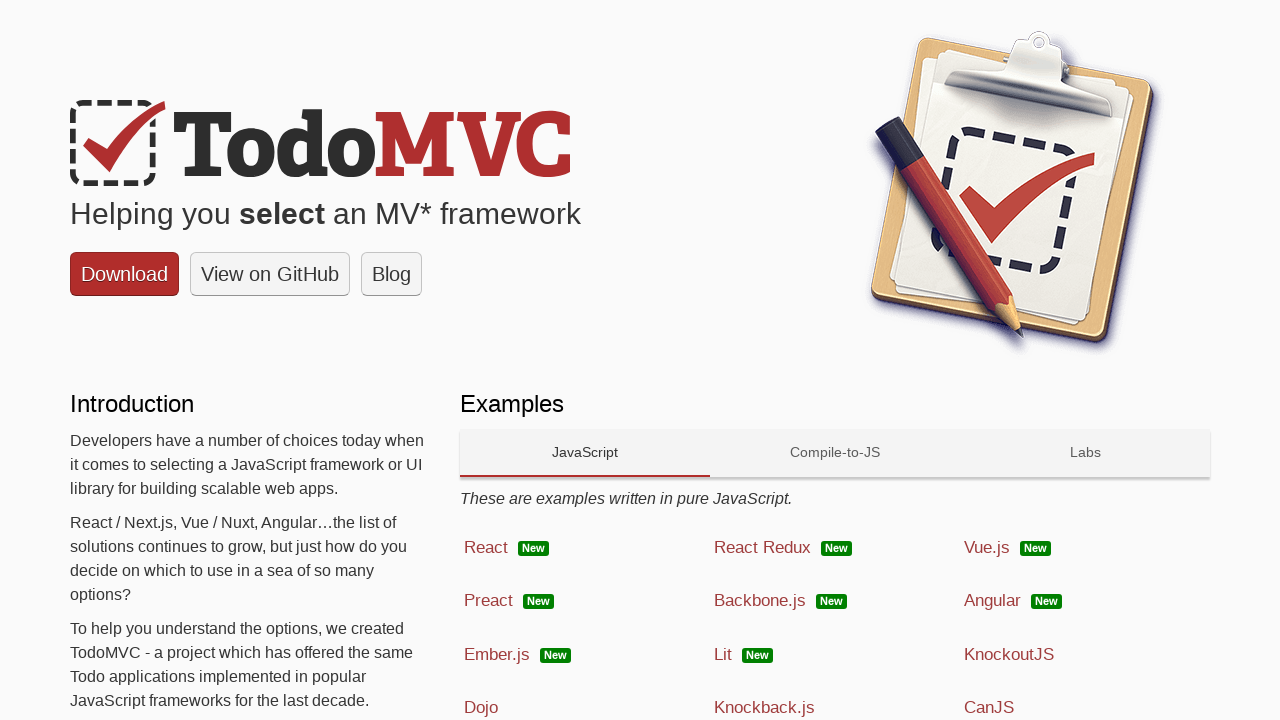

Clicked on 'Compile-to-JS' category tab at (835, 453) on paper-tab[data-target='ctojs']
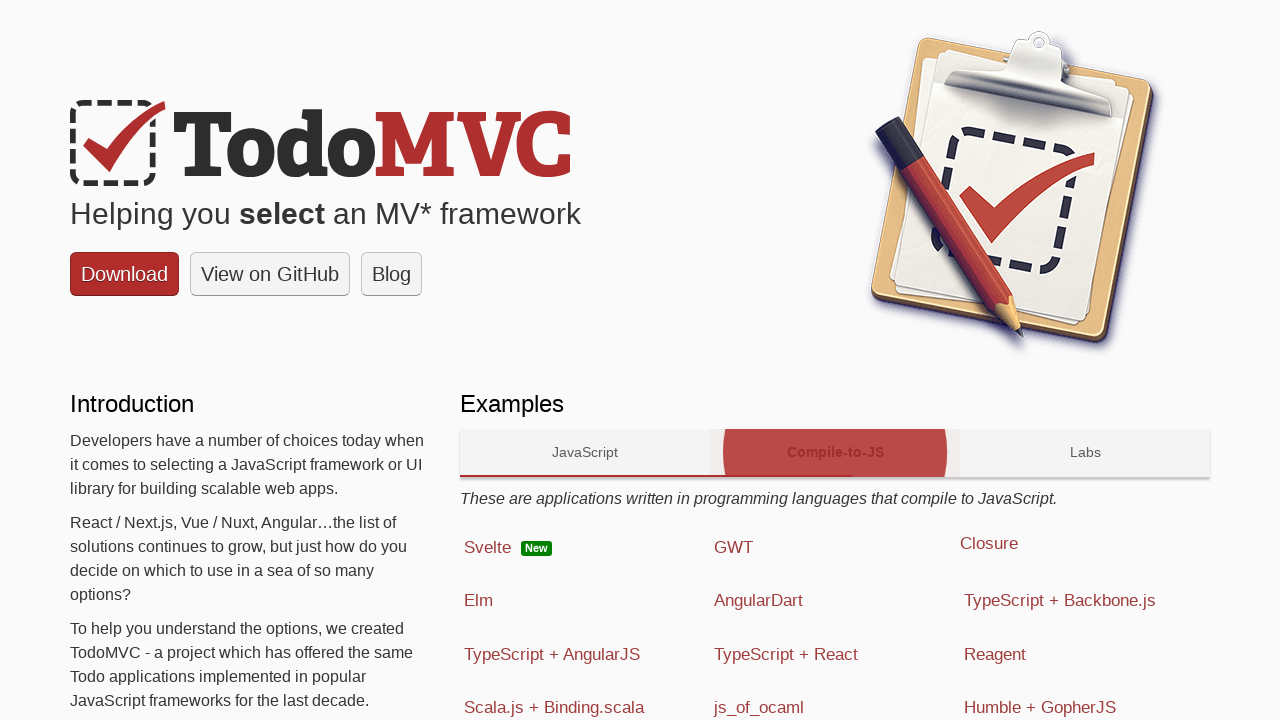

Clicked on Dart technology link at (758, 601) on text=Dart
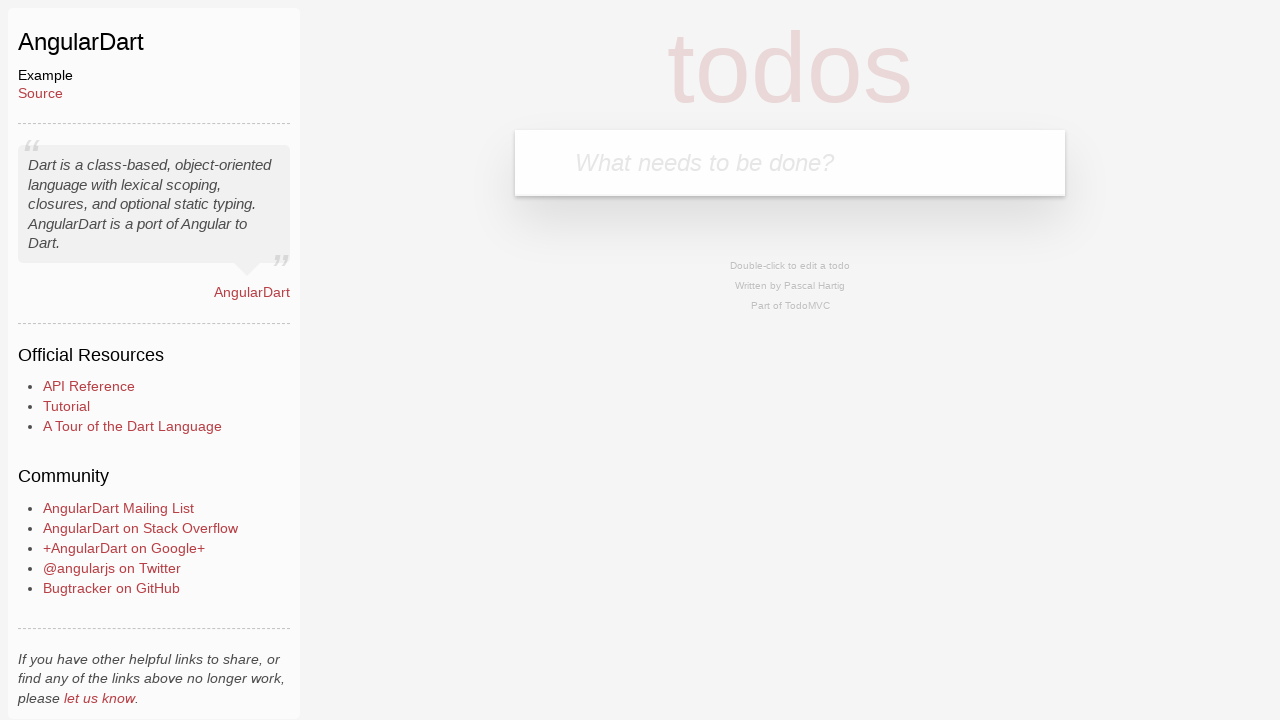

Filled first todo item: 'Finish project' on input[placeholder='What needs to be done?']
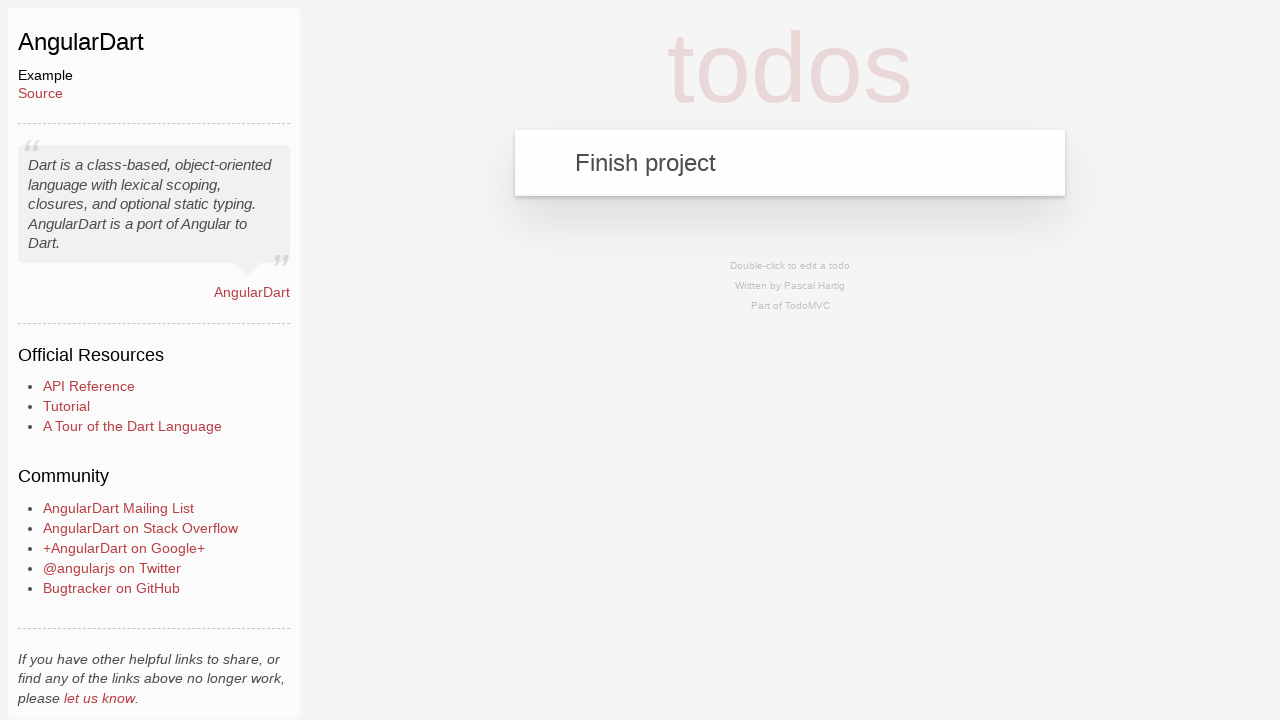

Pressed Enter to create first todo item on input[placeholder='What needs to be done?']
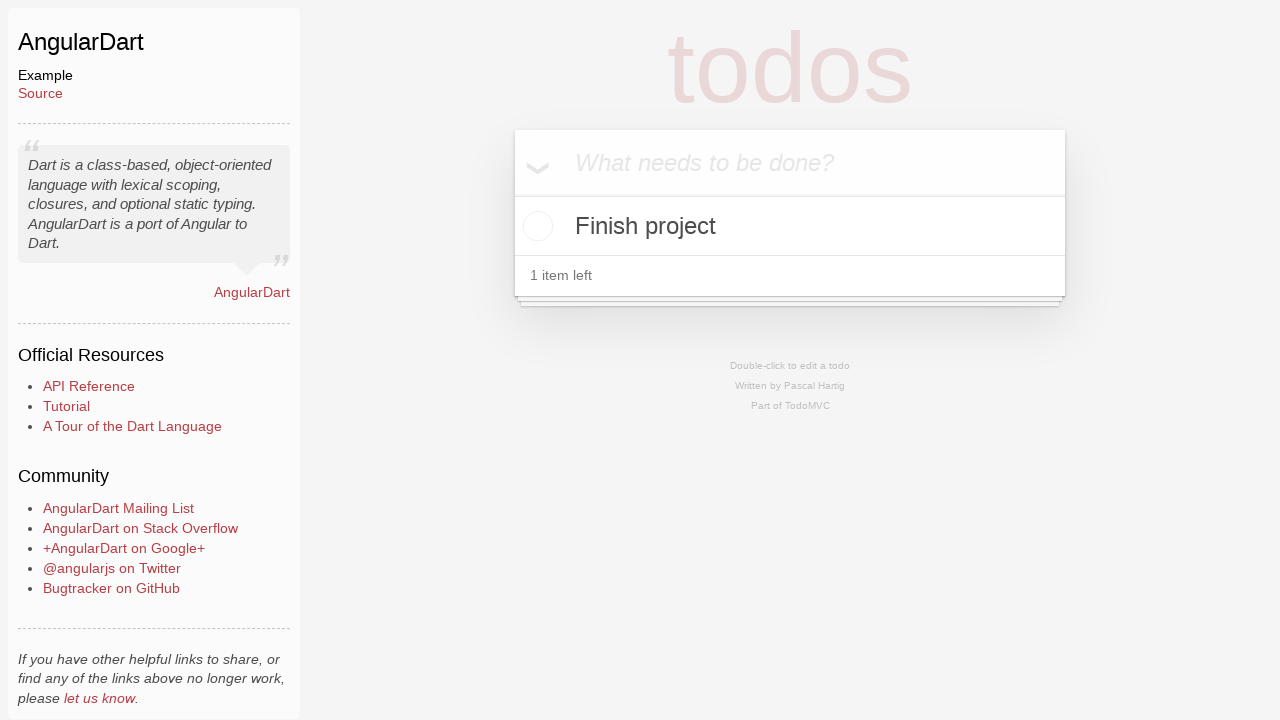

Filled second todo item: 'Schedule meeting' on input[placeholder='What needs to be done?']
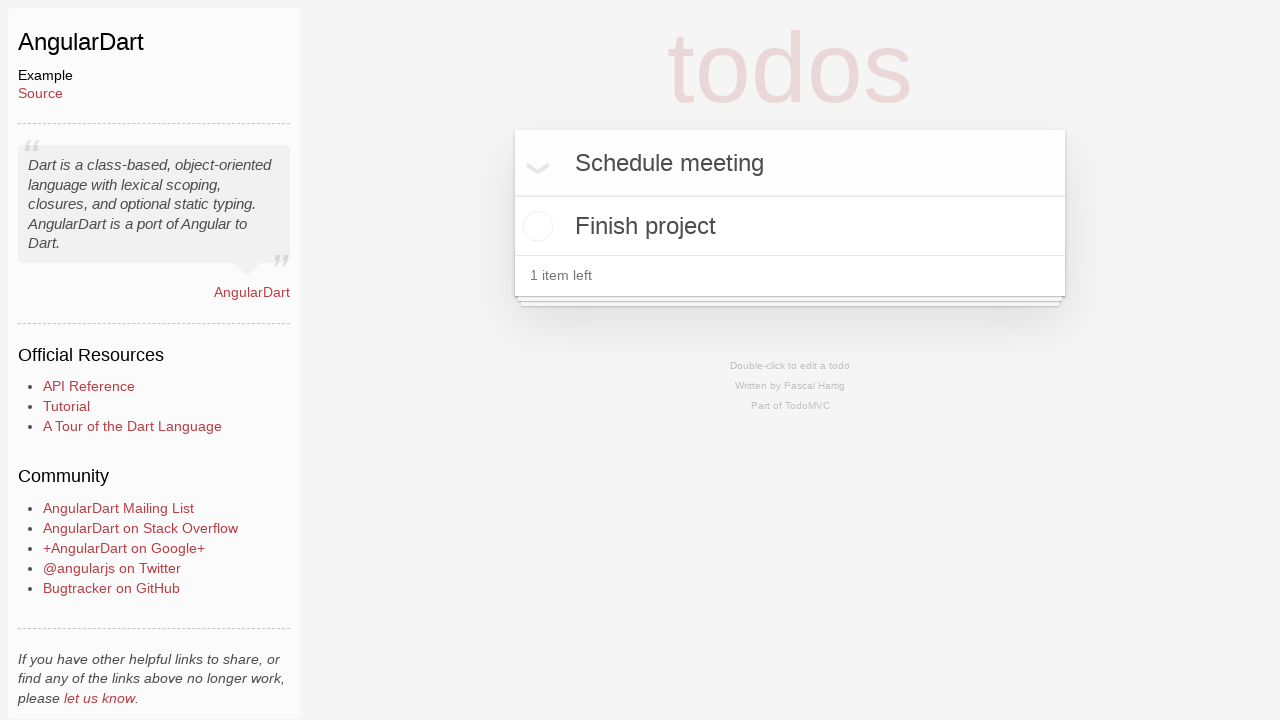

Pressed Enter to create second todo item on input[placeholder='What needs to be done?']
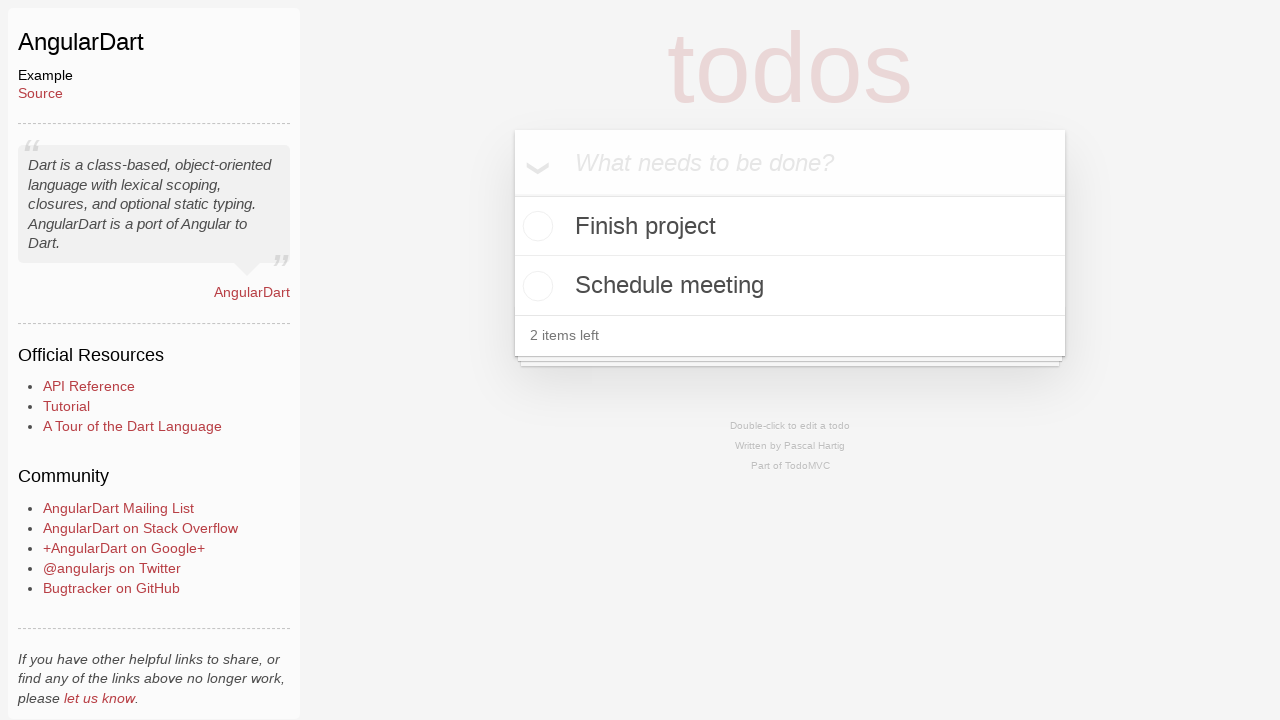

Filled third todo item: 'Review documents' on input[placeholder='What needs to be done?']
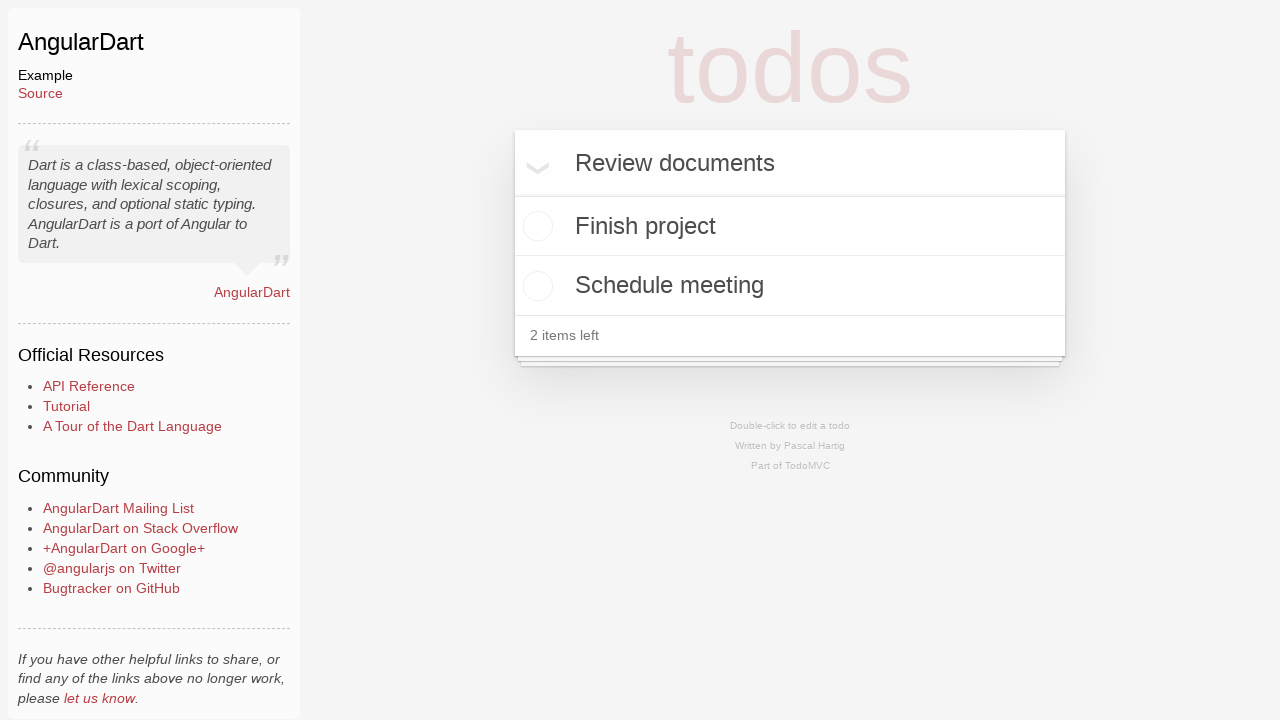

Pressed Enter to create third todo item on input[placeholder='What needs to be done?']
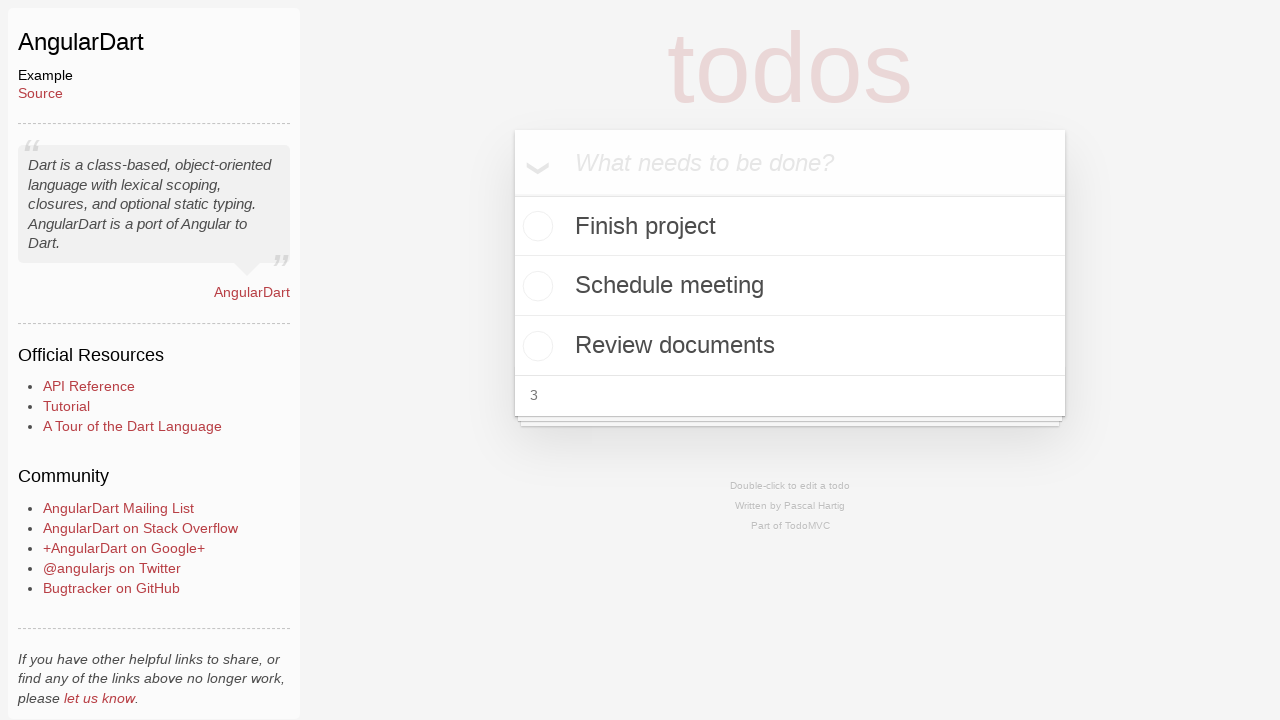

Marked 'Finish project' as complete by clicking checkbox at (535, 226) on xpath=//label[text()='Finish project']/preceding-sibling::input
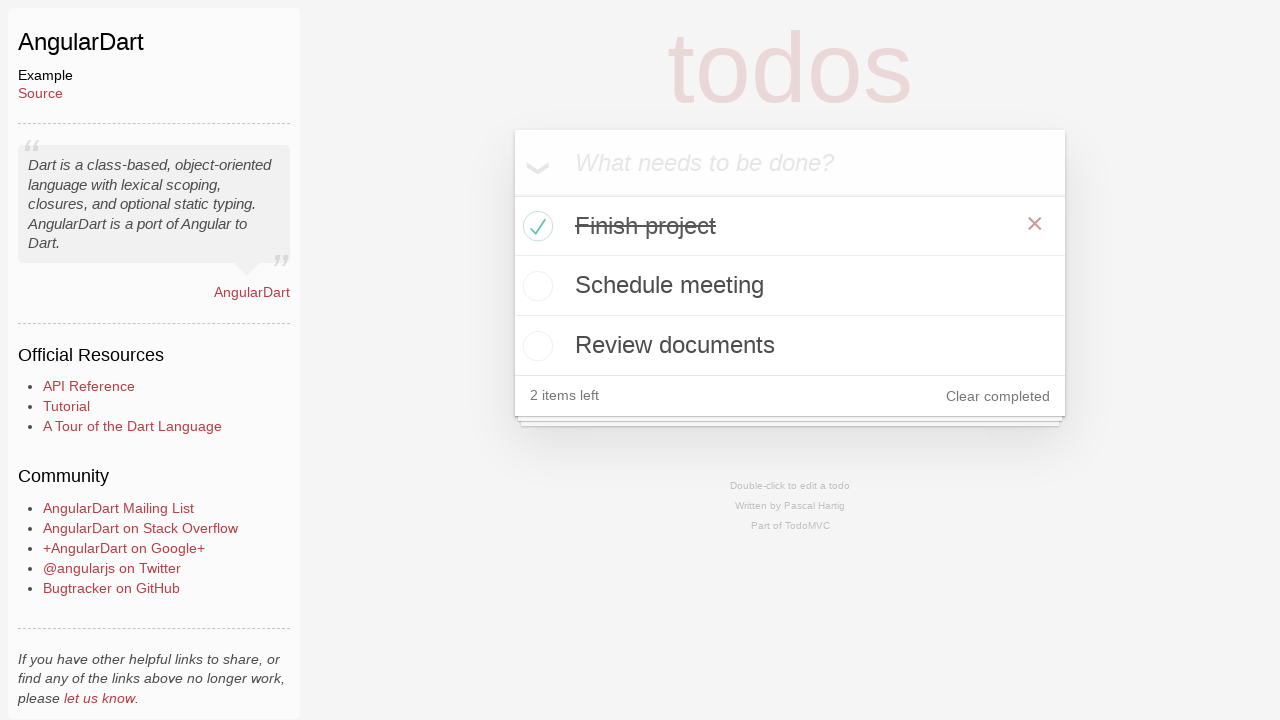

Verified 2 items remaining in todo list
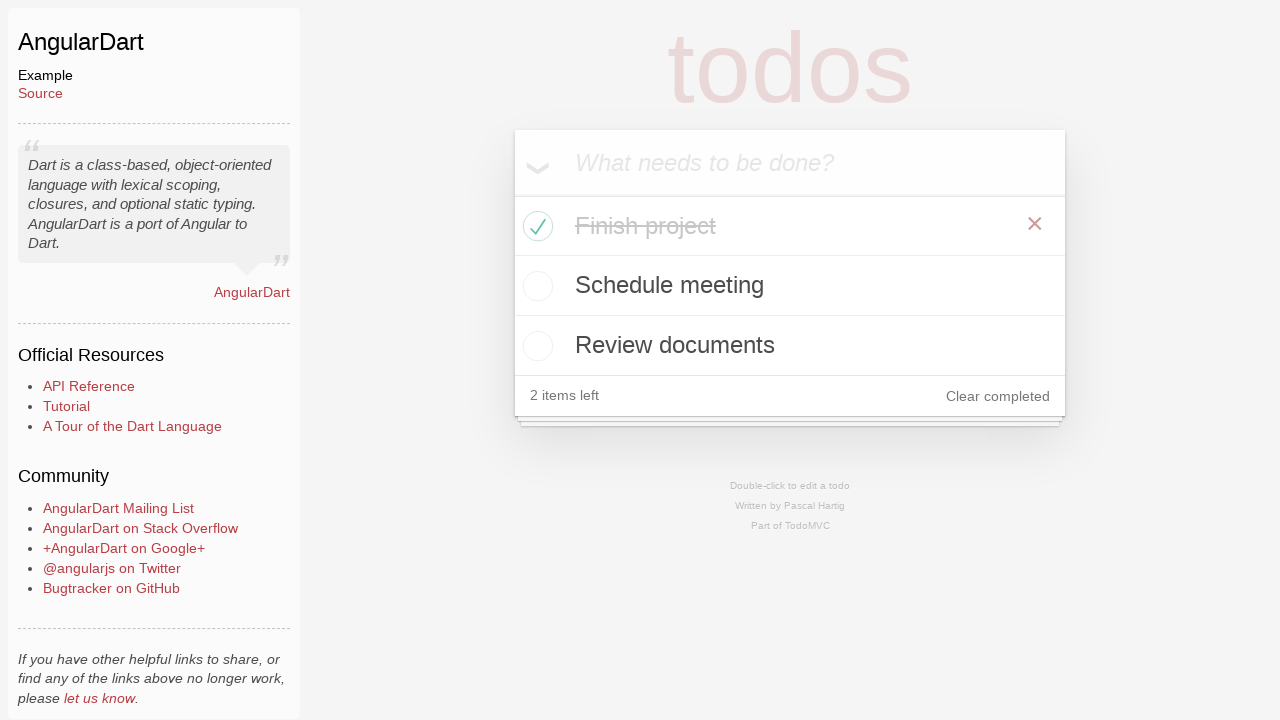

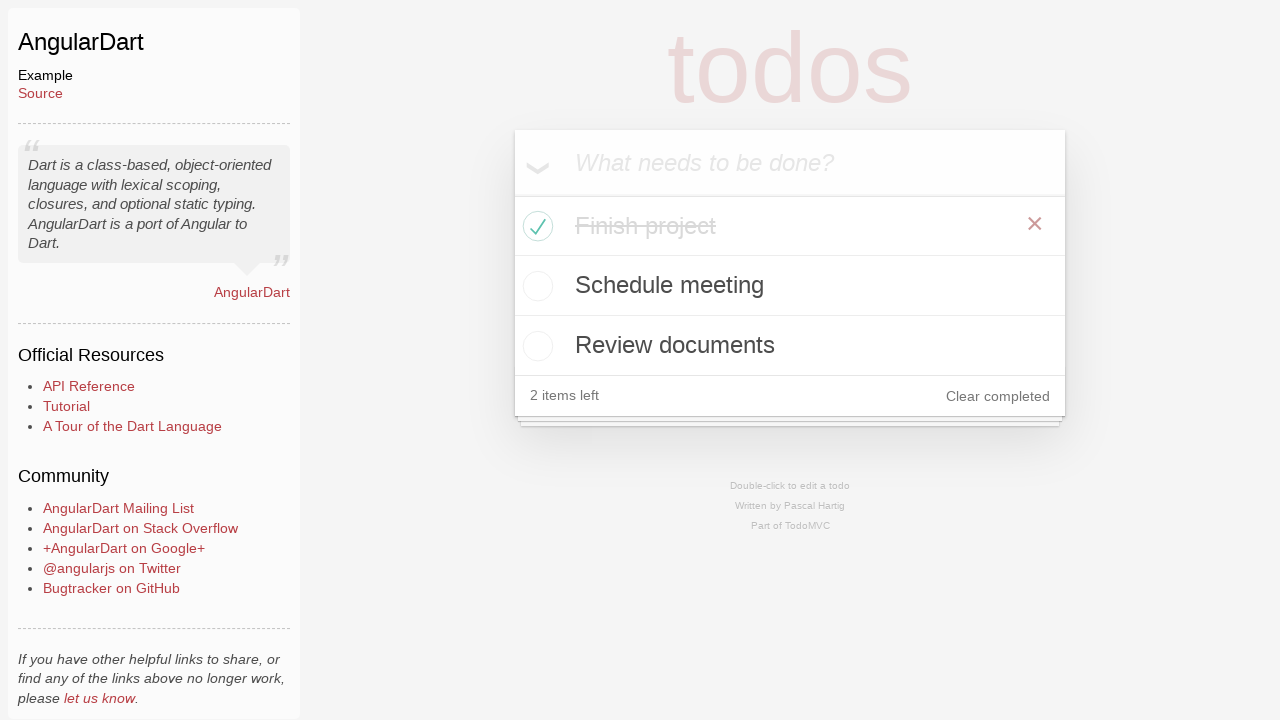